Tests browser window and tab handling by opening new tabs and windows, switching between them, and closing them

Starting URL: https://demoqa.com/browser-windows

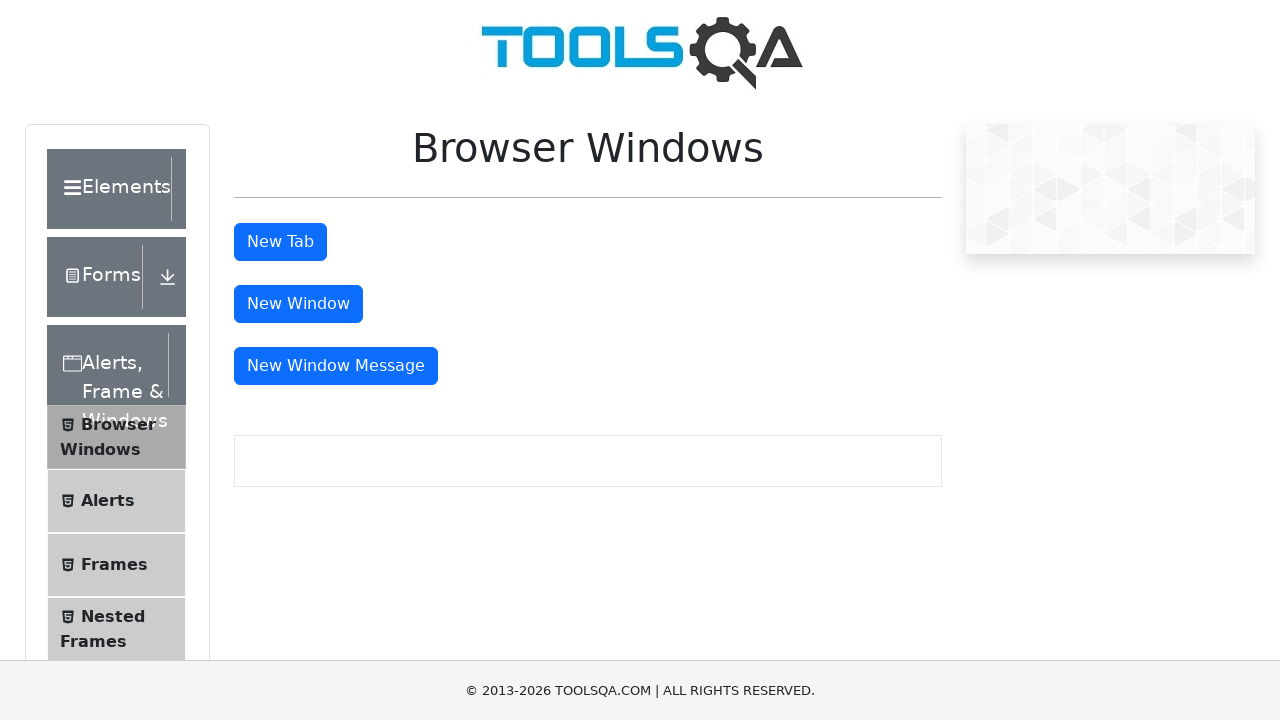

Clicked button to open new tab at (280, 242) on #tabButton
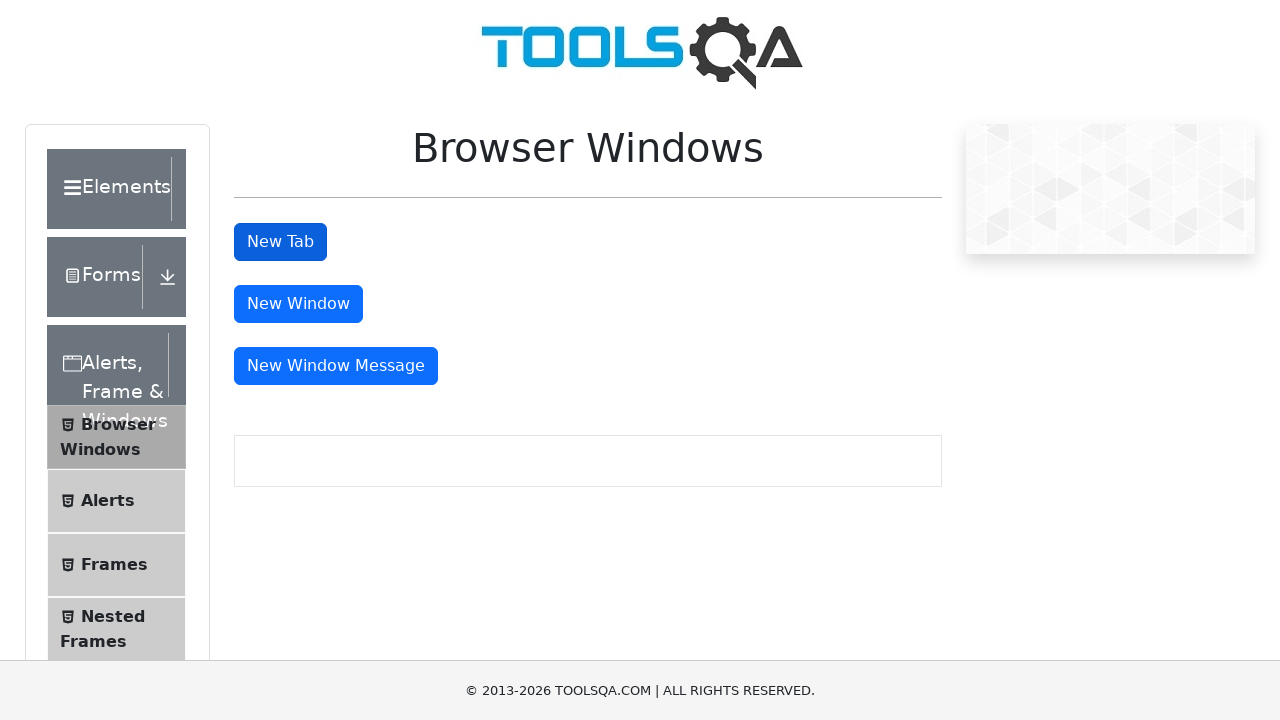

New tab opened and ready to switch at (280, 242) on #tabButton
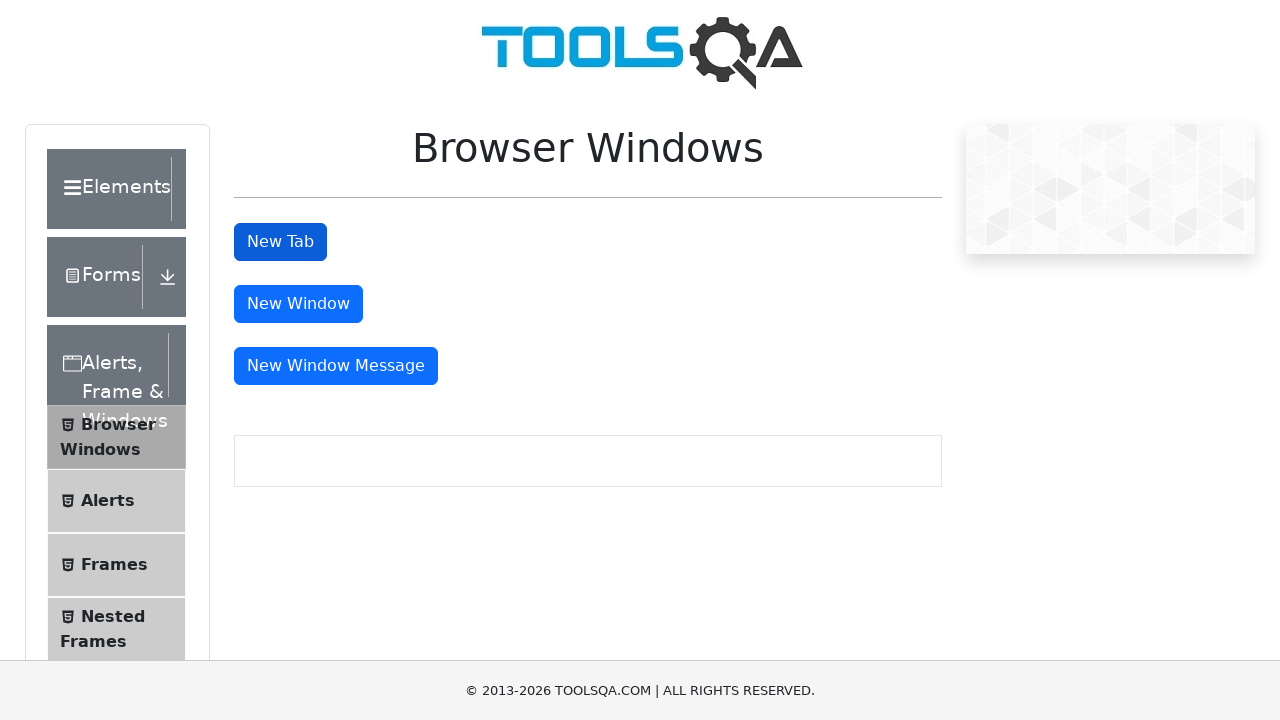

Switched to new tab
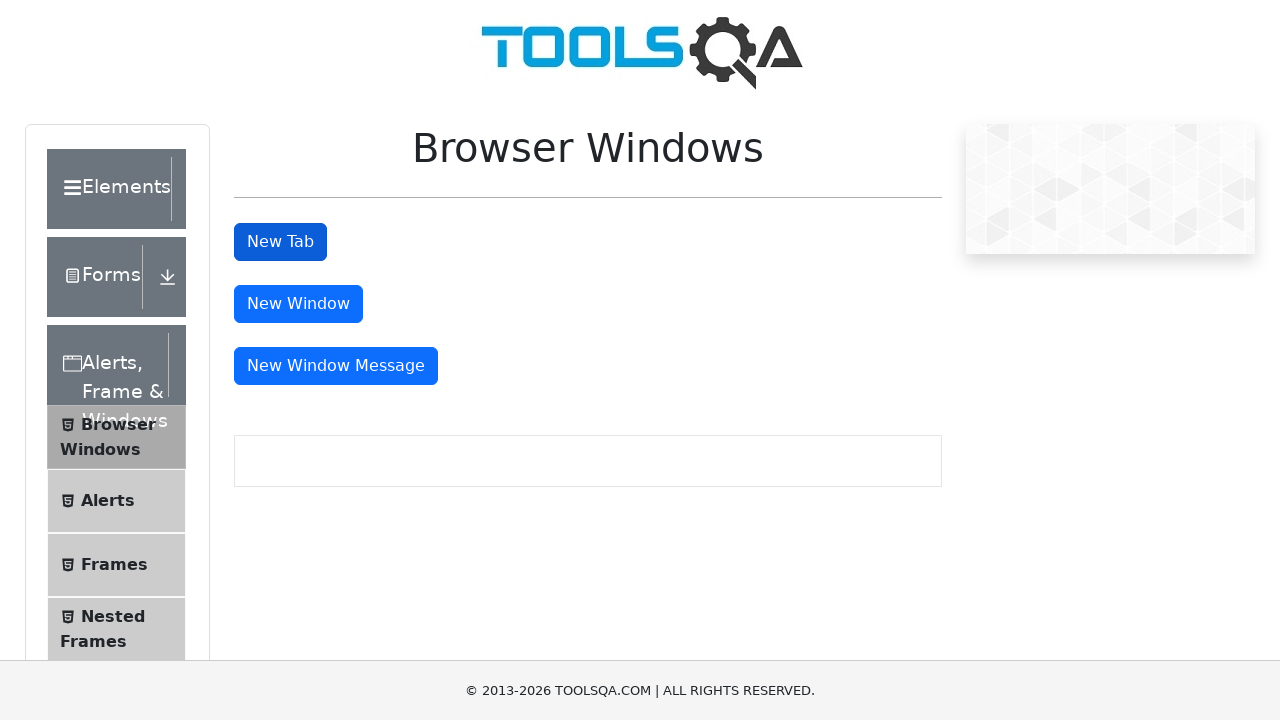

Closed the new tab
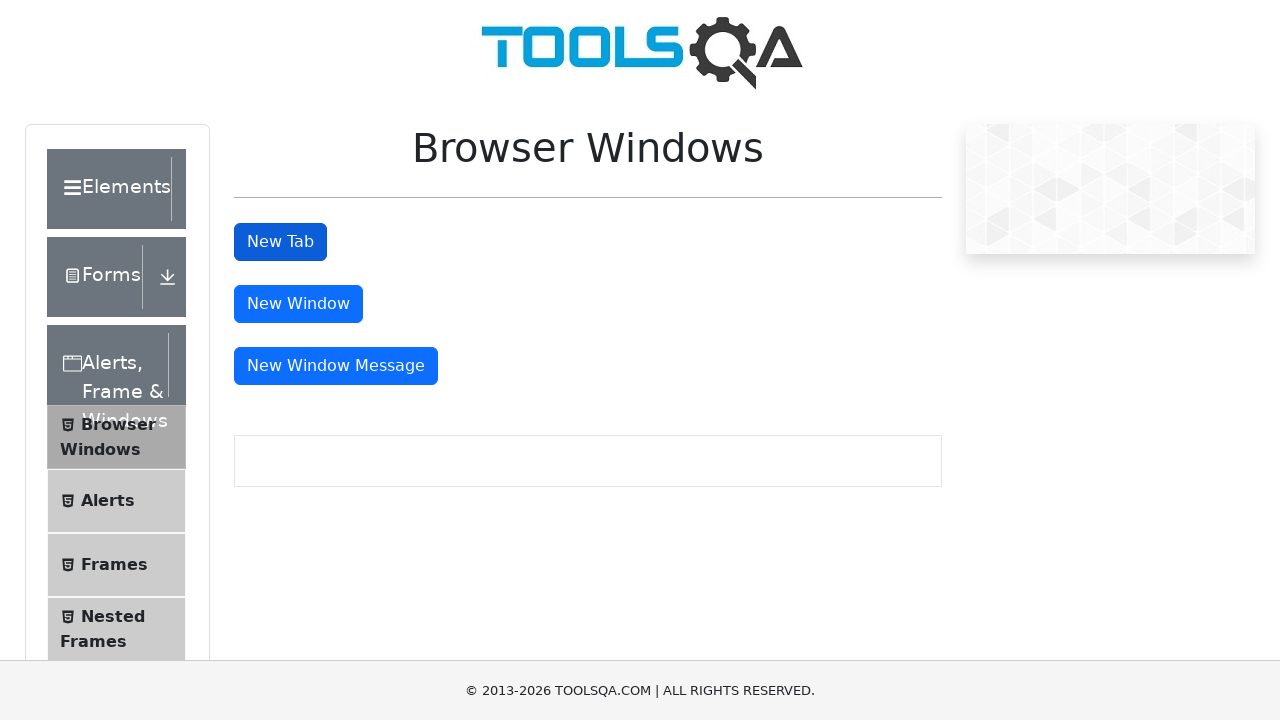

Navigated back to browser windows demo page
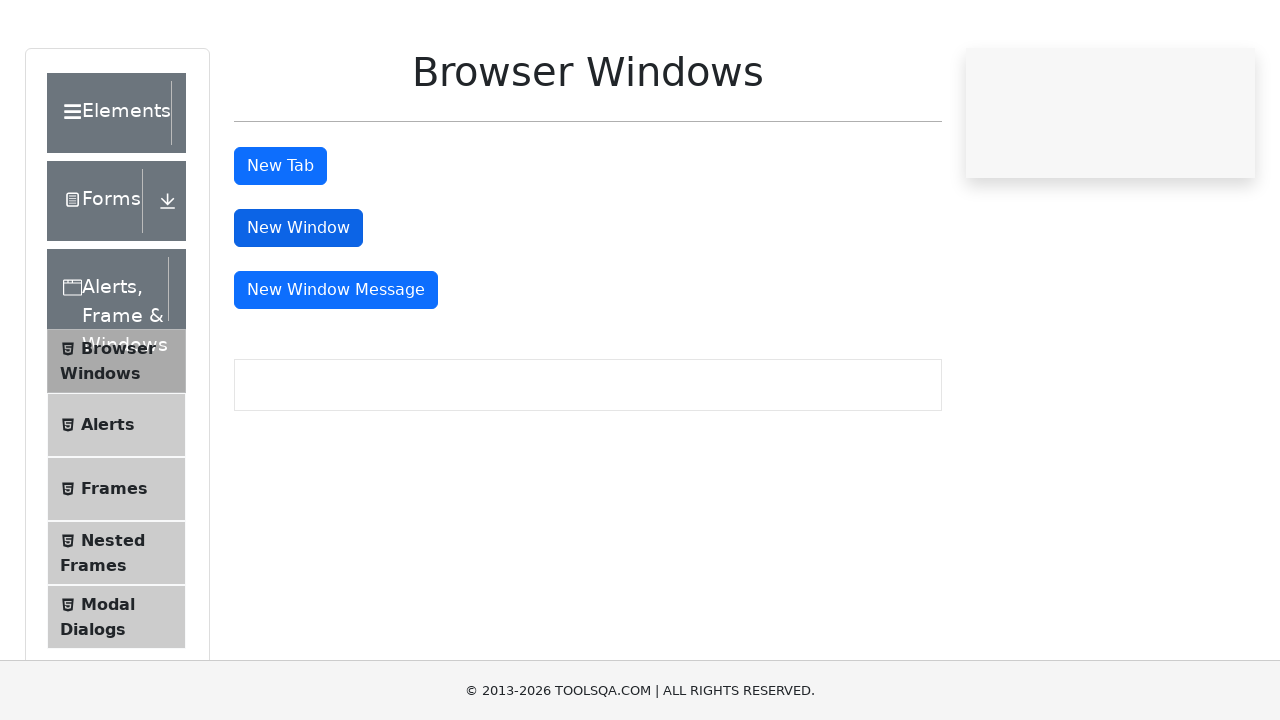

New window opened and ready to switch at (298, 304) on #windowButton
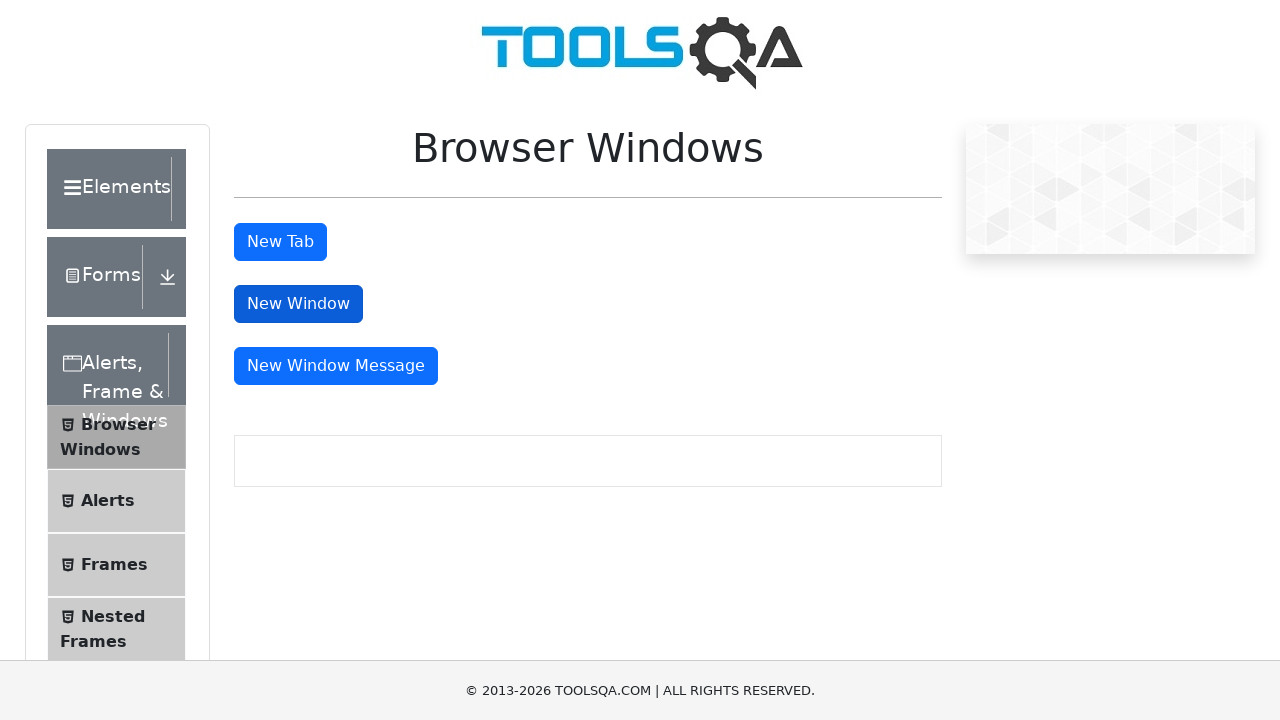

Switched to new window
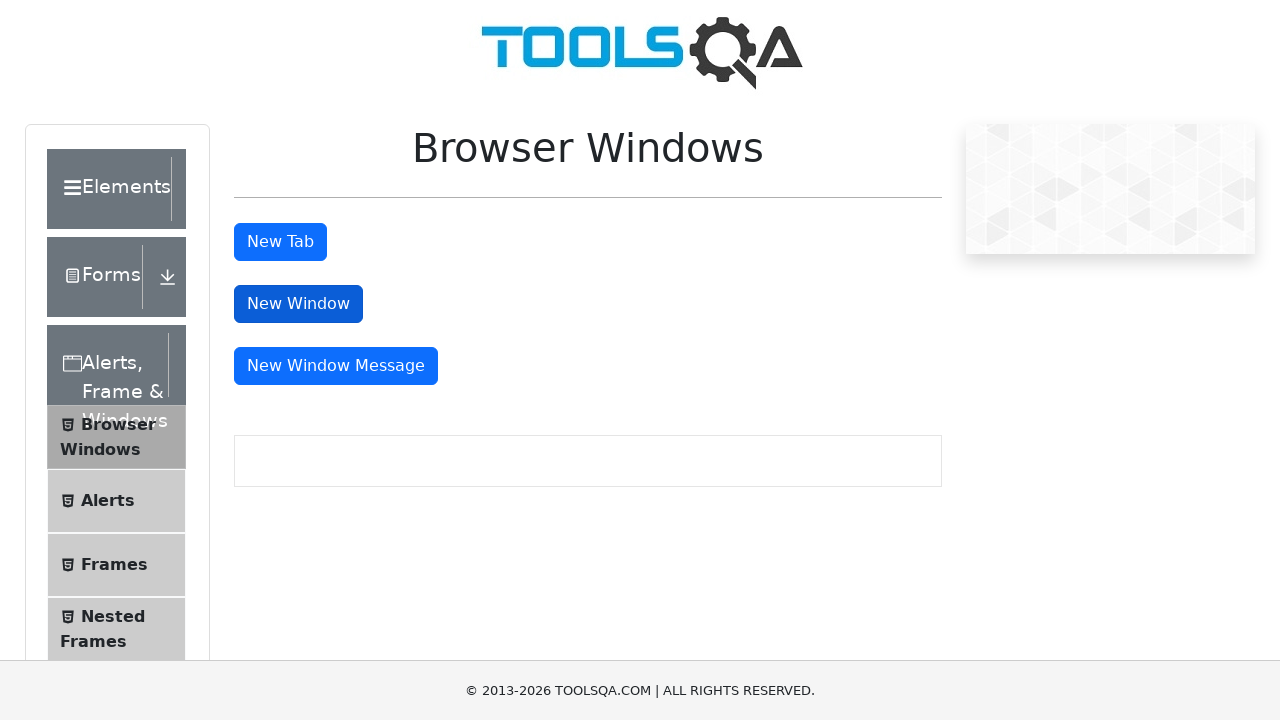

Closed the new window
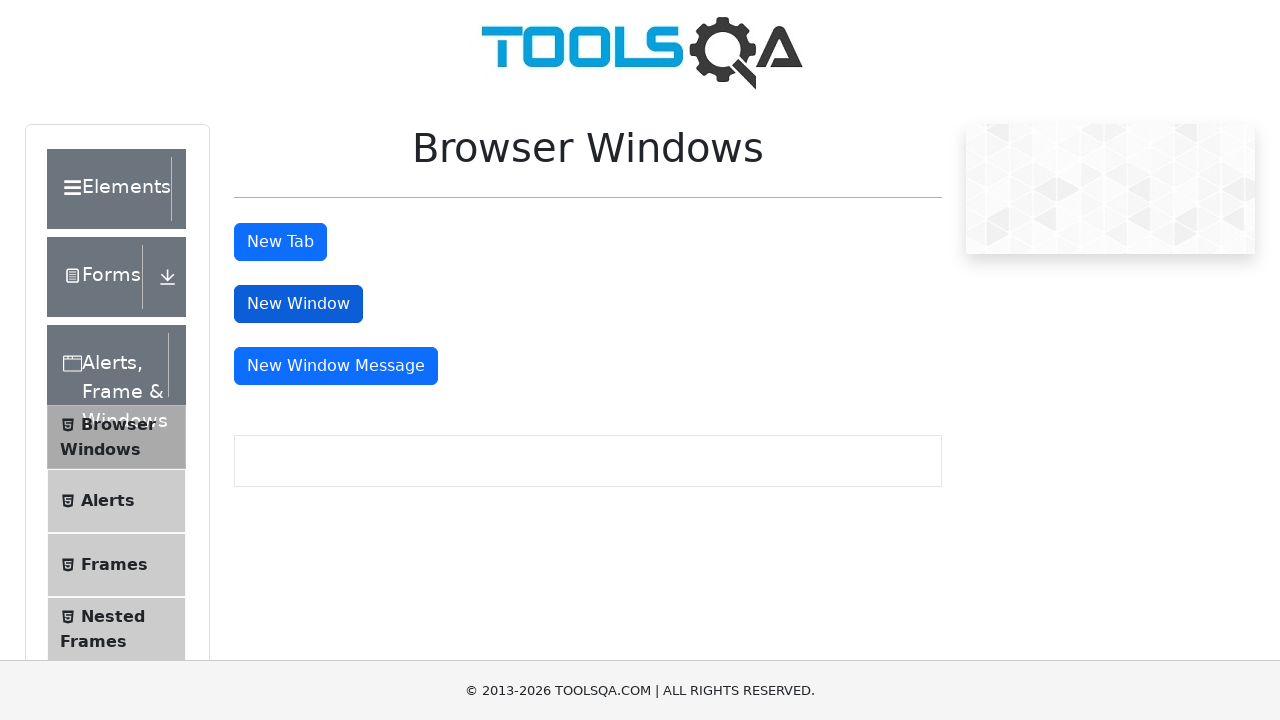

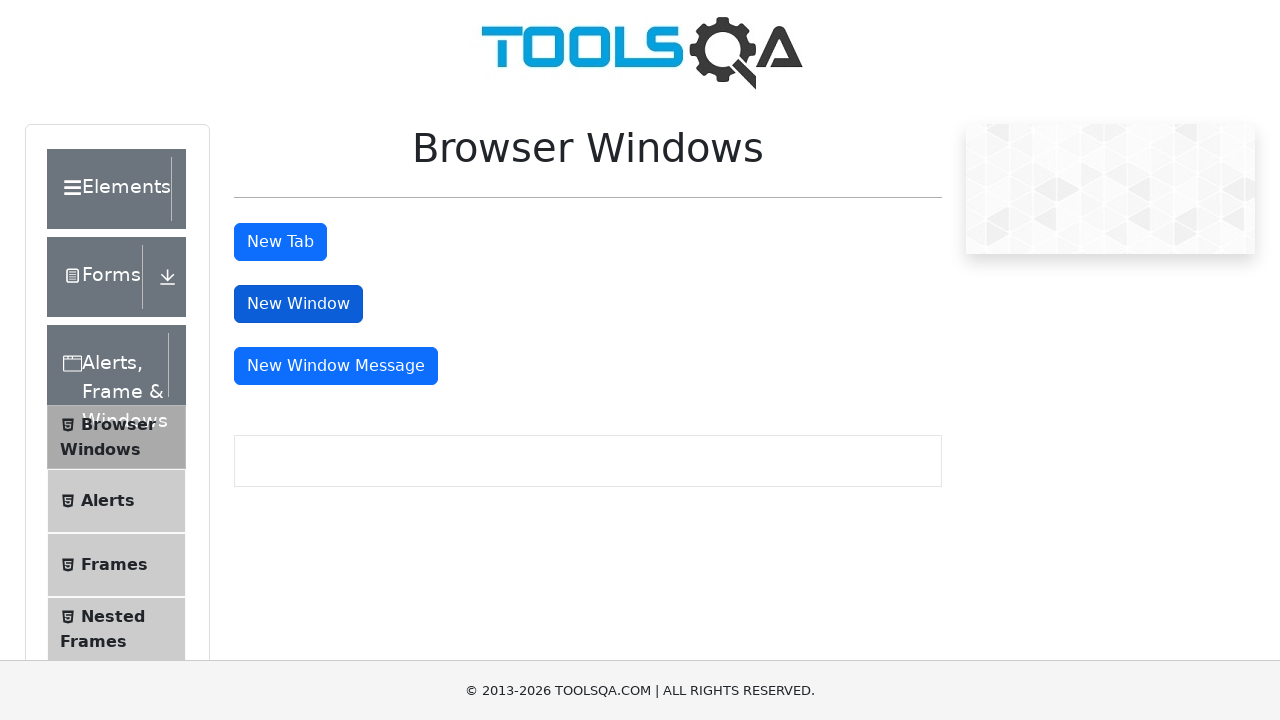